Tests a form submission by filling in name, email, and address fields with randomly generated data

Starting URL: https://demoqa.com/text-box

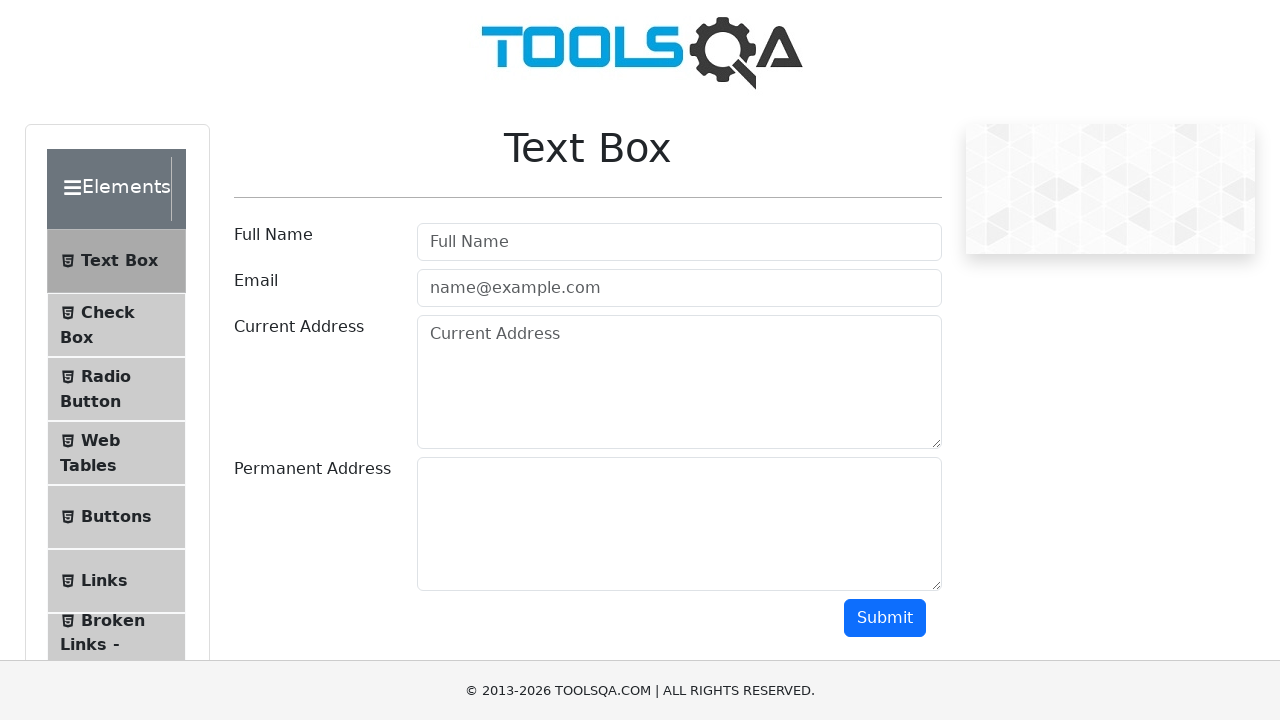

Filled username field with 'John Smith' on #userName
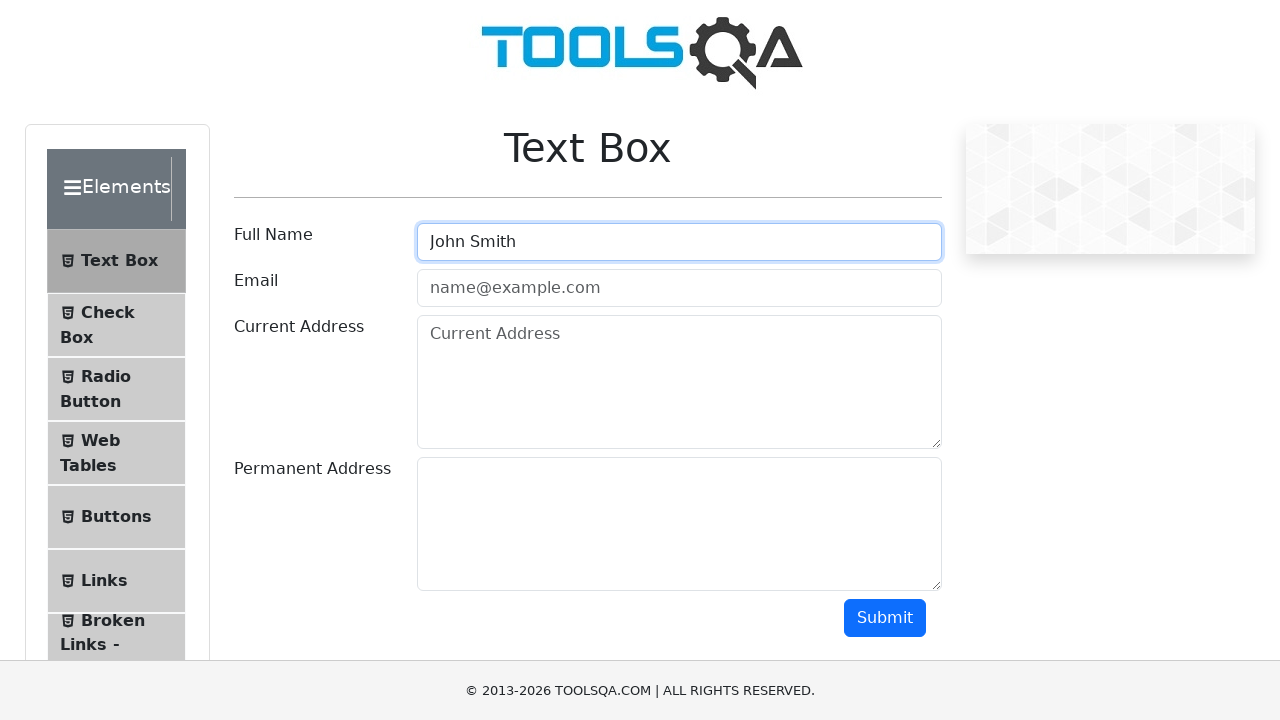

Filled email field with 'john.smith@example.com' on #userEmail
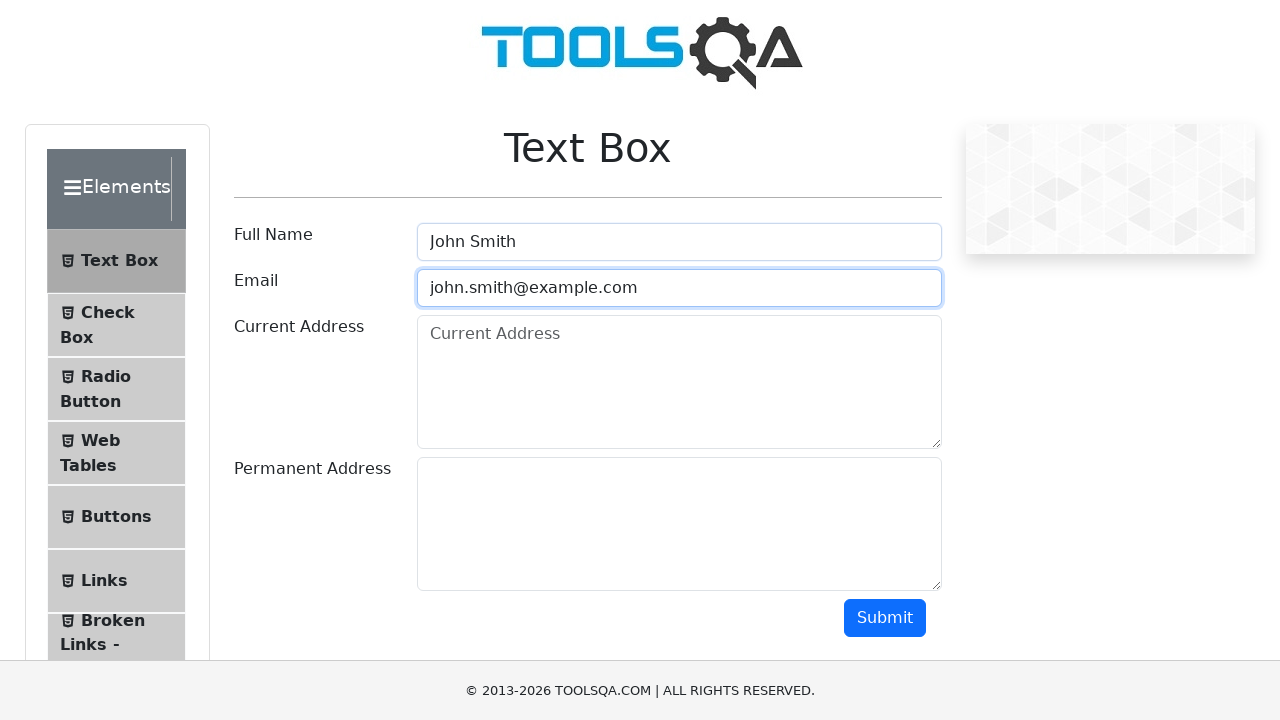

Filled current address field with '123 Main Street, Anytown, CA 90210' on #currentAddress
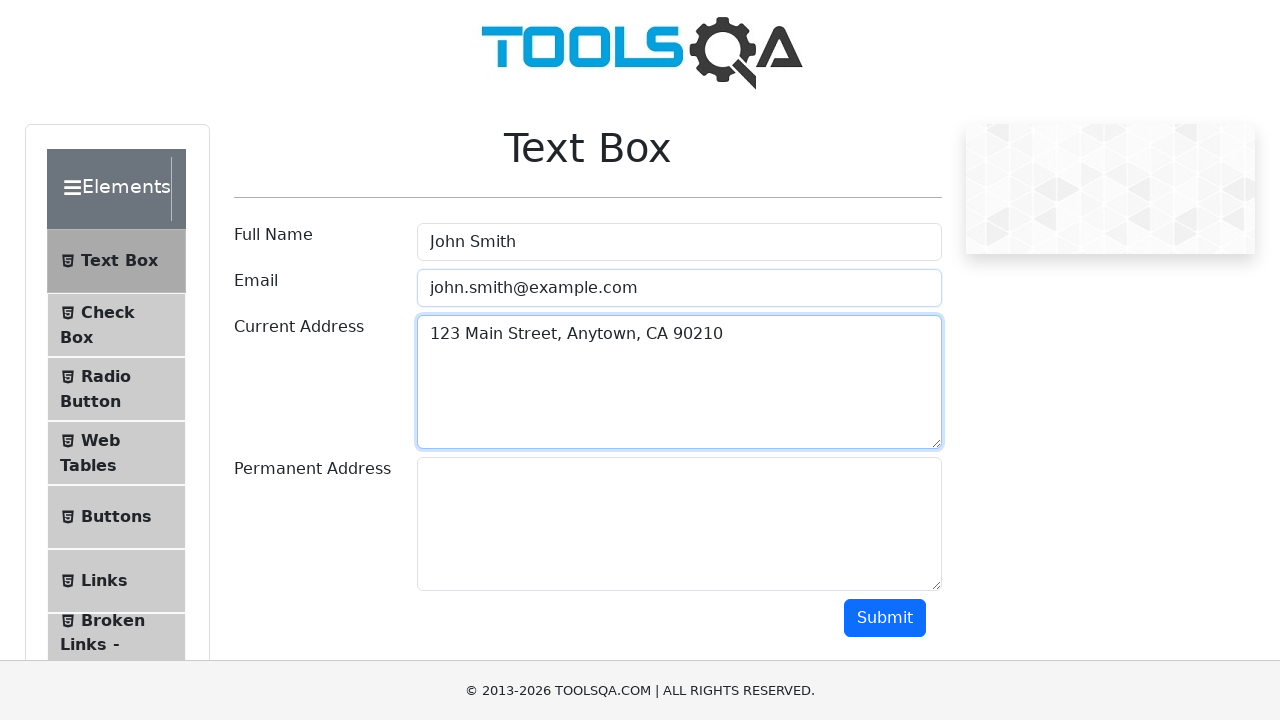

Filled permanent address field with '456 Oak Avenue, Springfield, IL 62701' on #permanentAddress
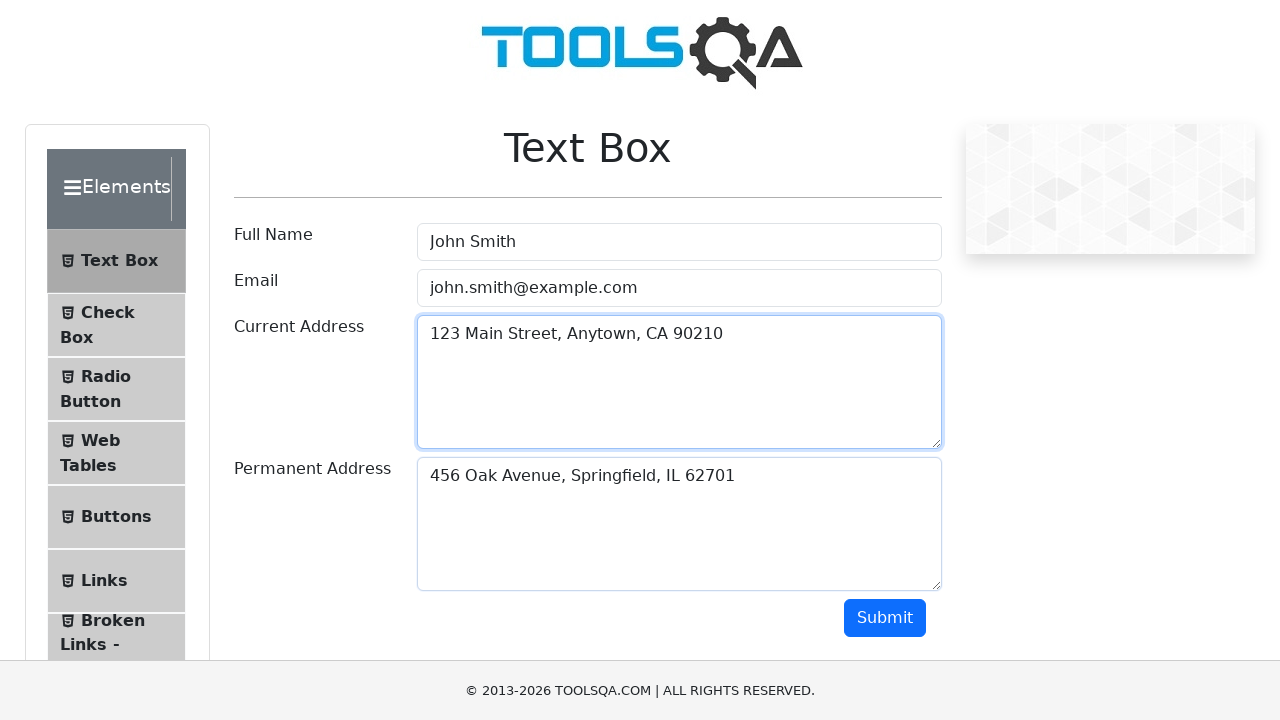

Clicked submit button to submit the form at (885, 618) on #submit
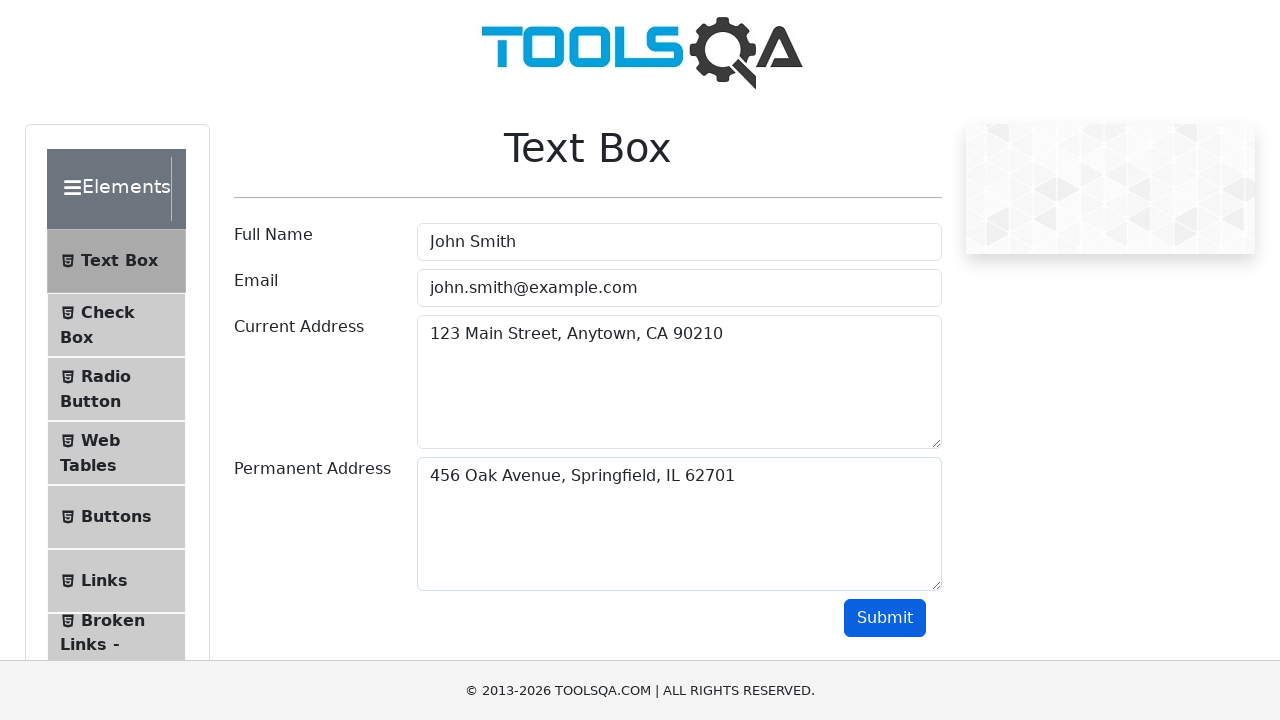

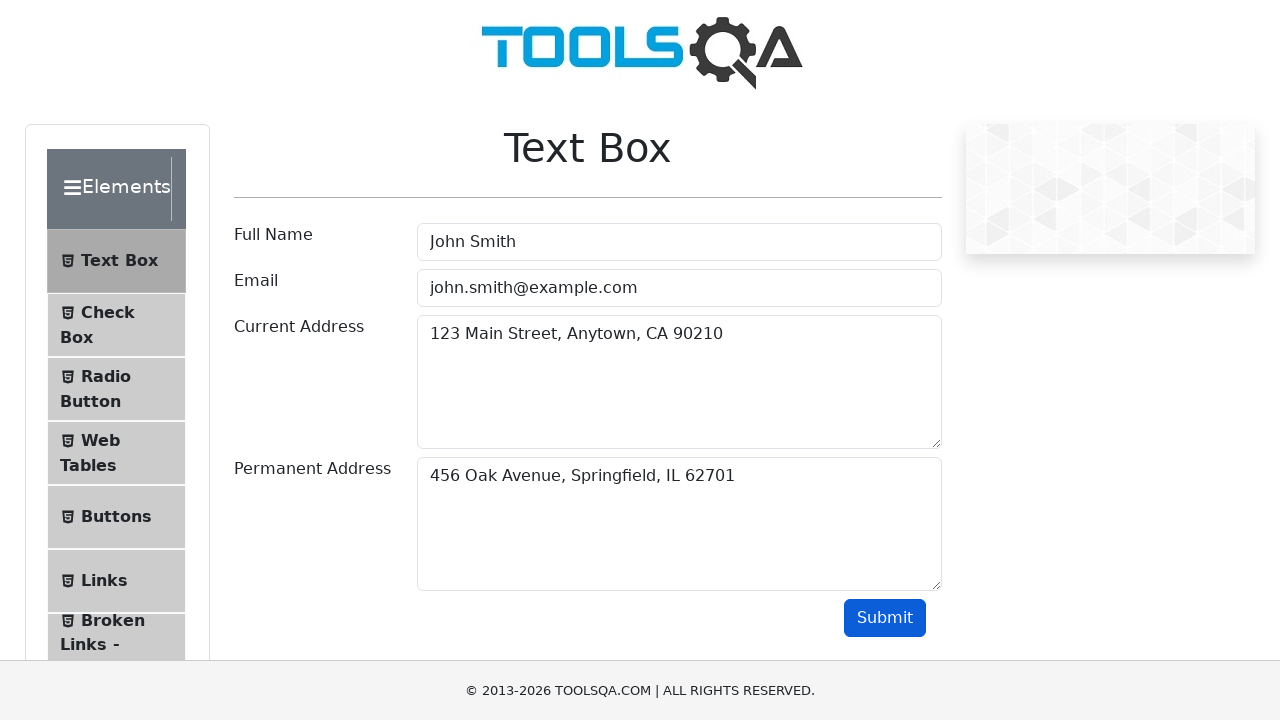